Tests login form validation with incorrect username and correct password

Starting URL: https://www.saucedemo.com/

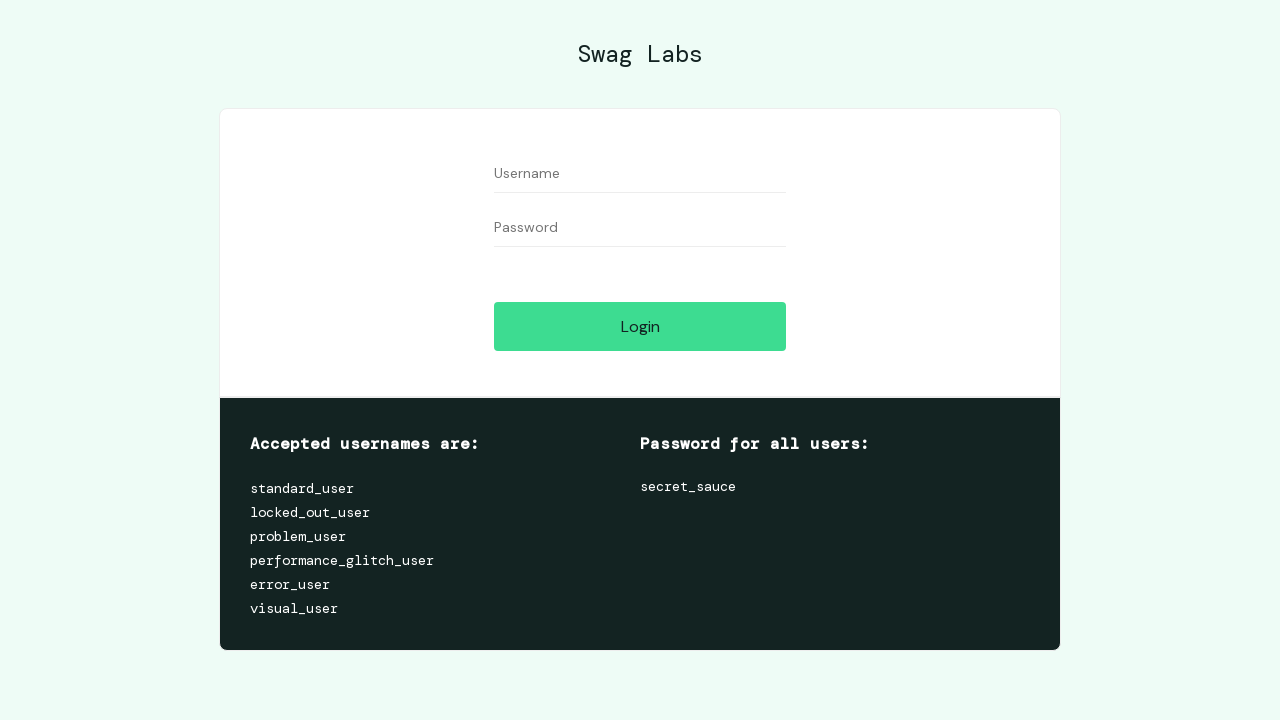

Cleared username field on #user-name
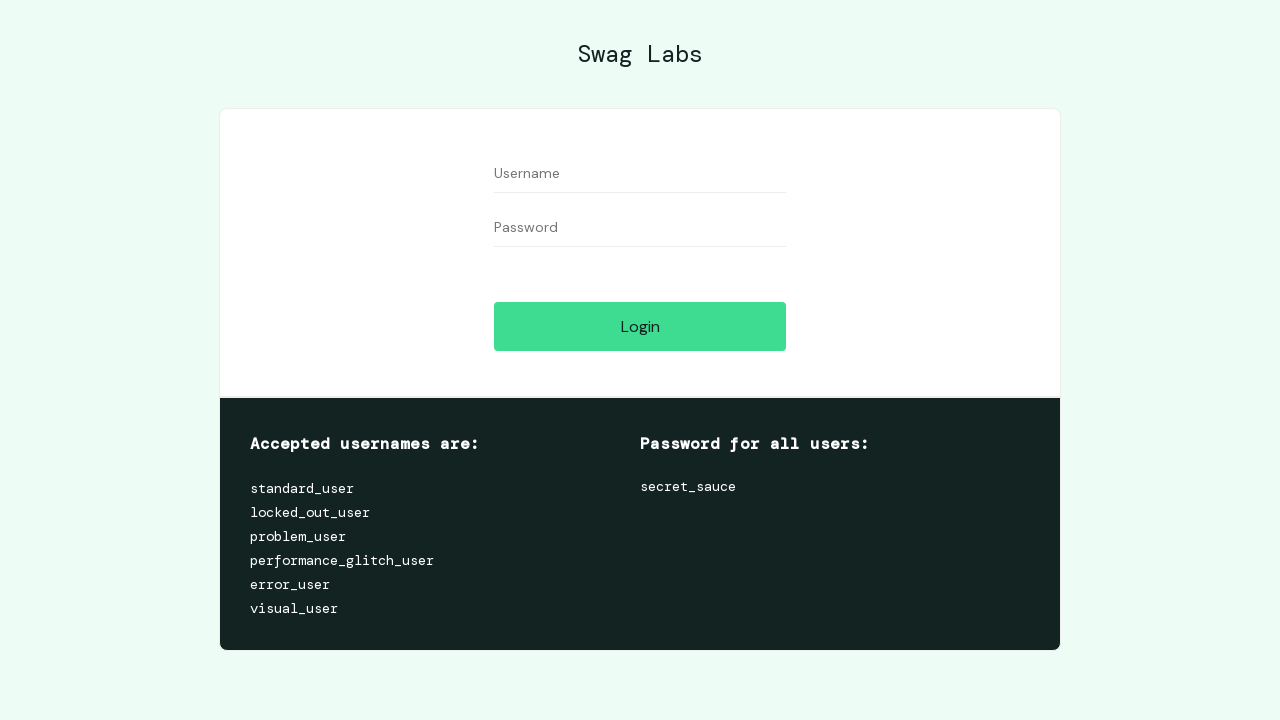

Entered incorrect username 'wrong_user2' on #user-name
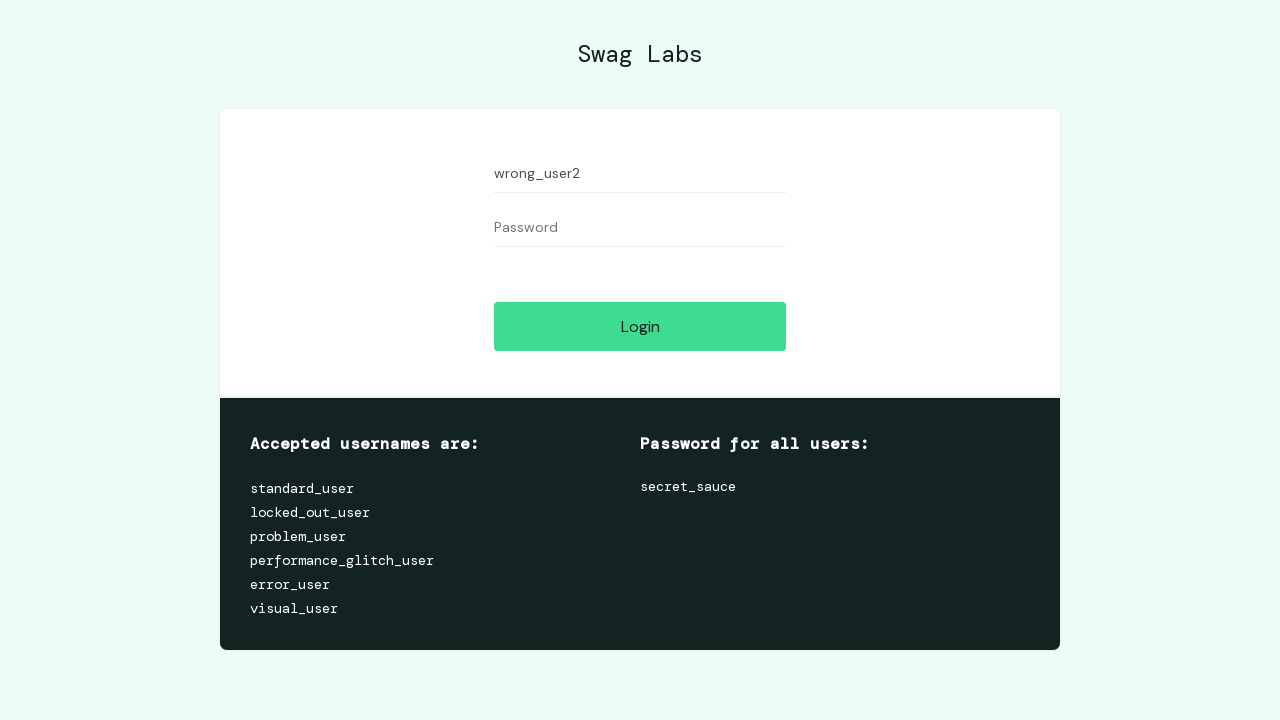

Cleared password field on #password
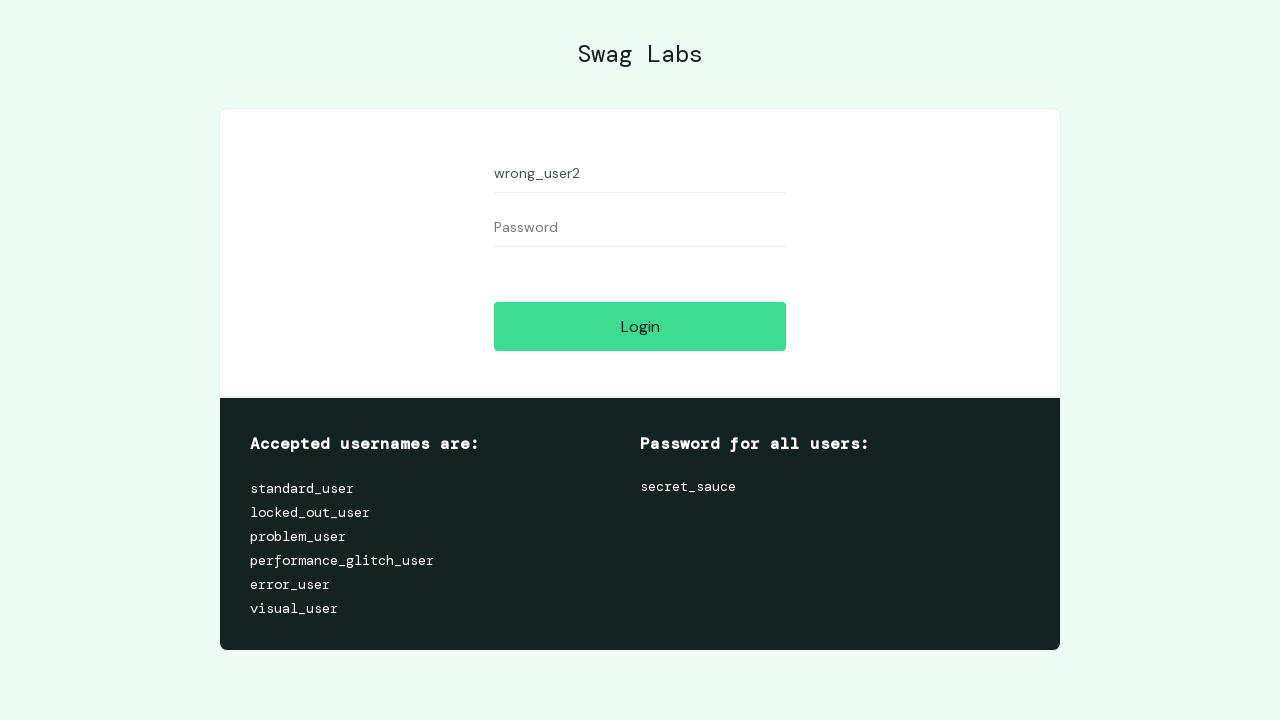

Entered correct password 'secret_sauce' on #password
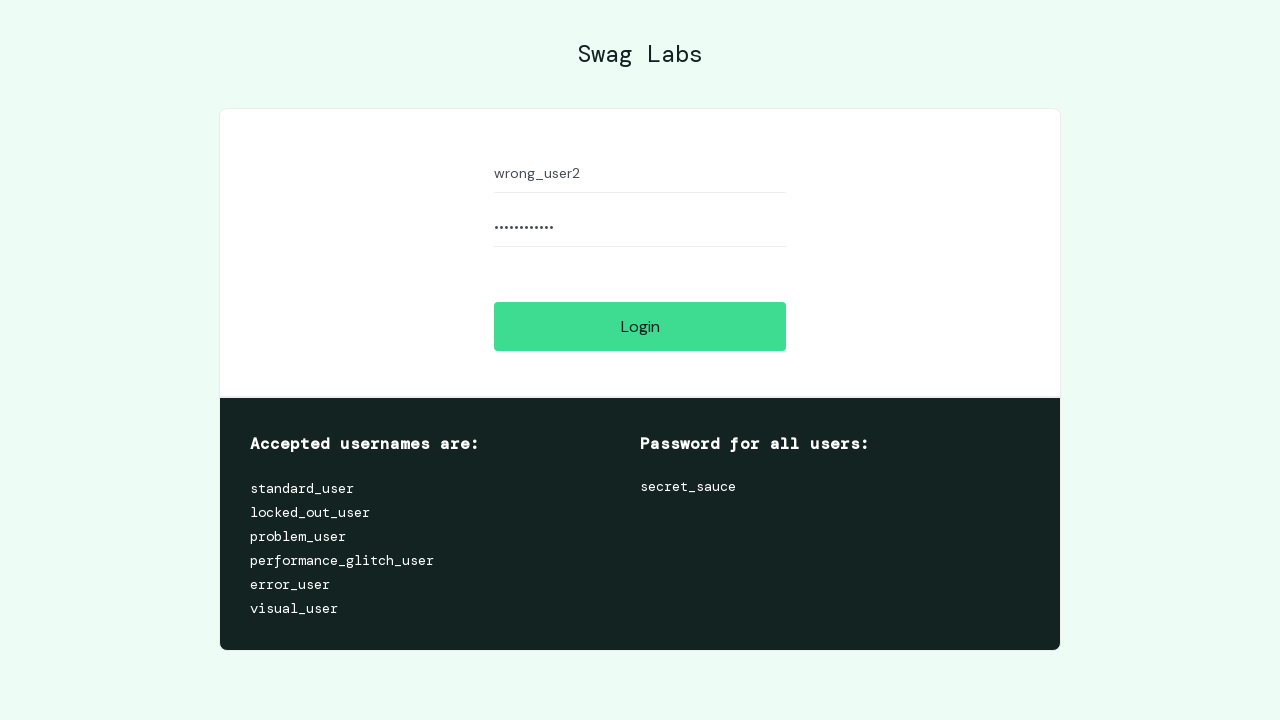

Login attempted and error message container appeared
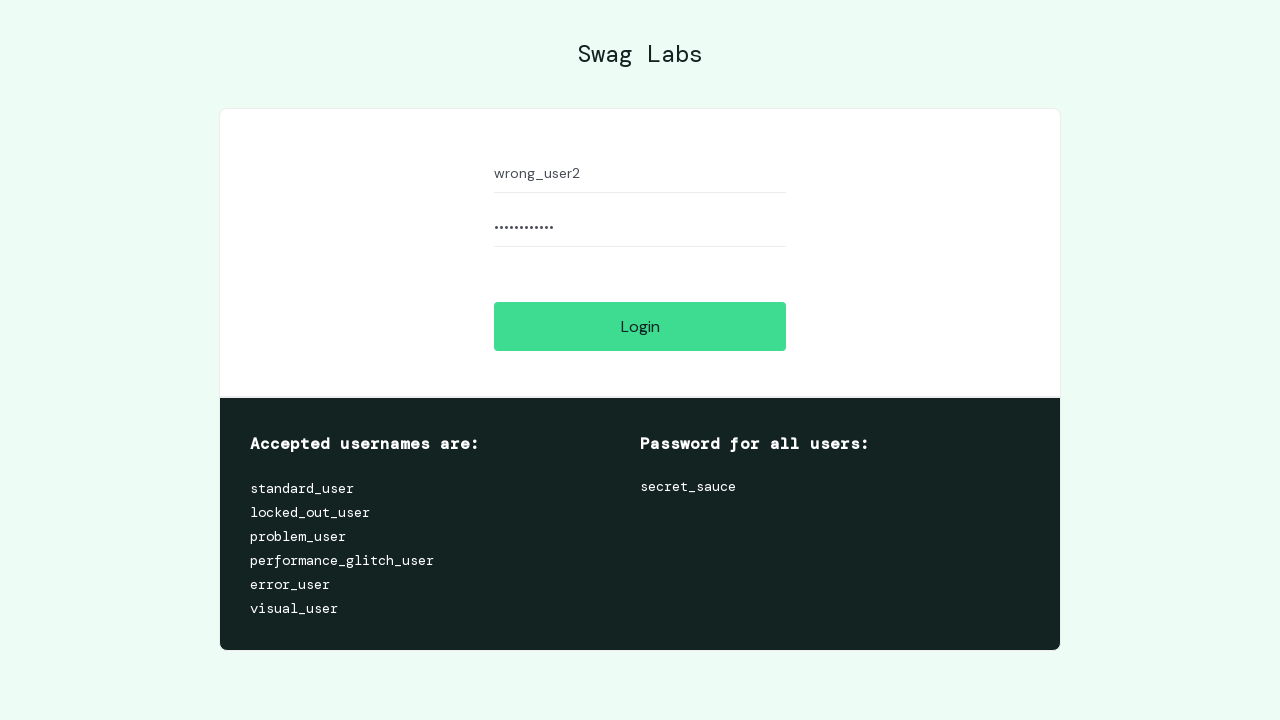

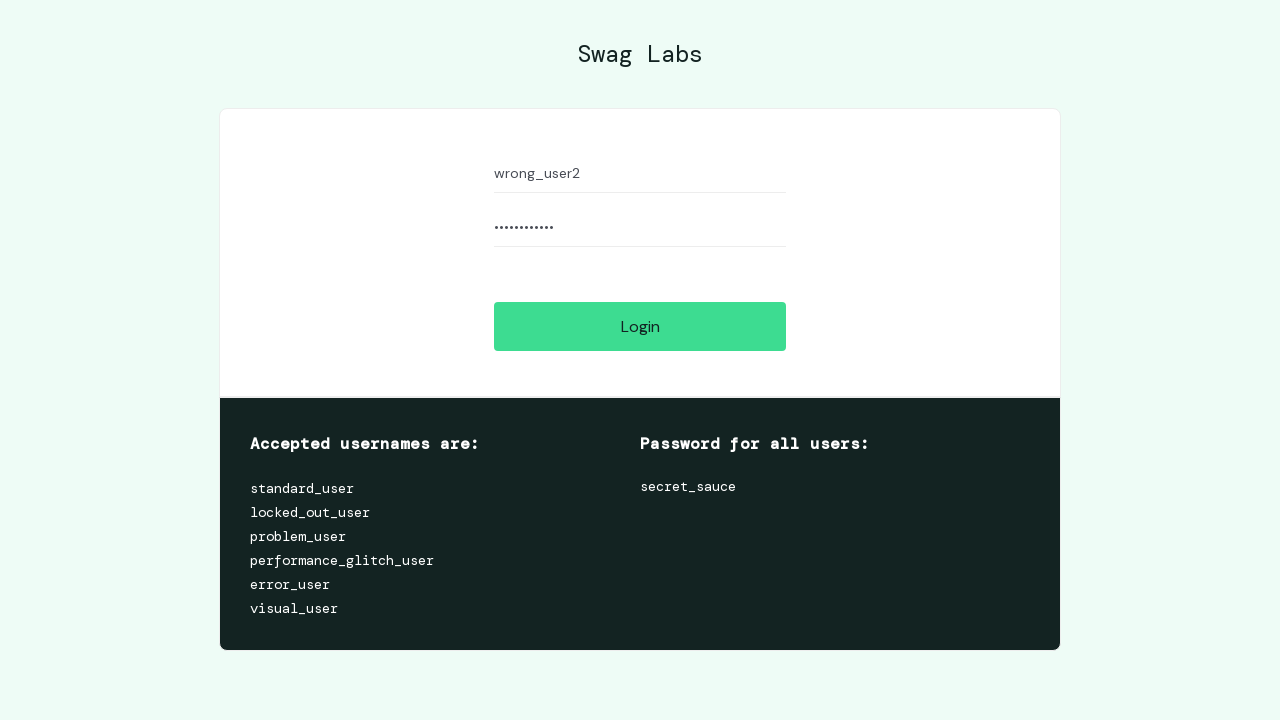